Tests an explicit wait scenario where the script waits for a price to change to $100, then clicks a book button, calculates a mathematical answer based on a displayed value, and submits the solution.

Starting URL: http://suninjuly.github.io/explicit_wait2.html

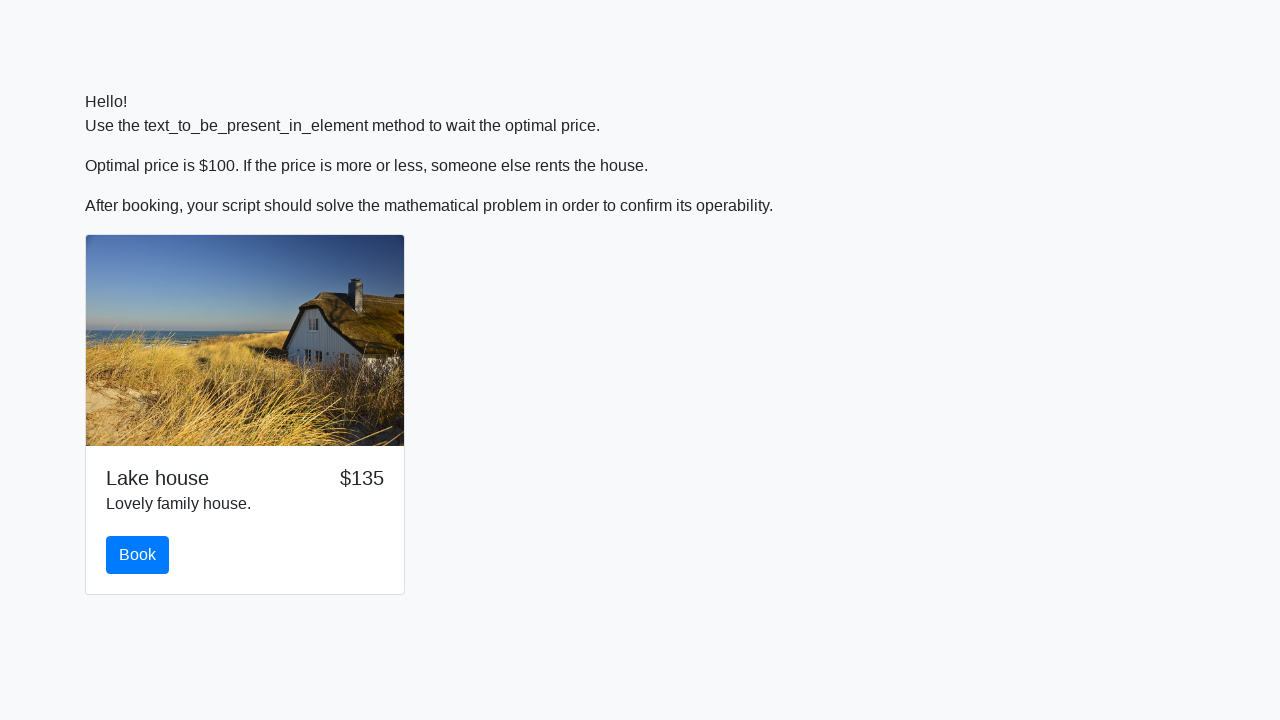

Waited for price to change to $100
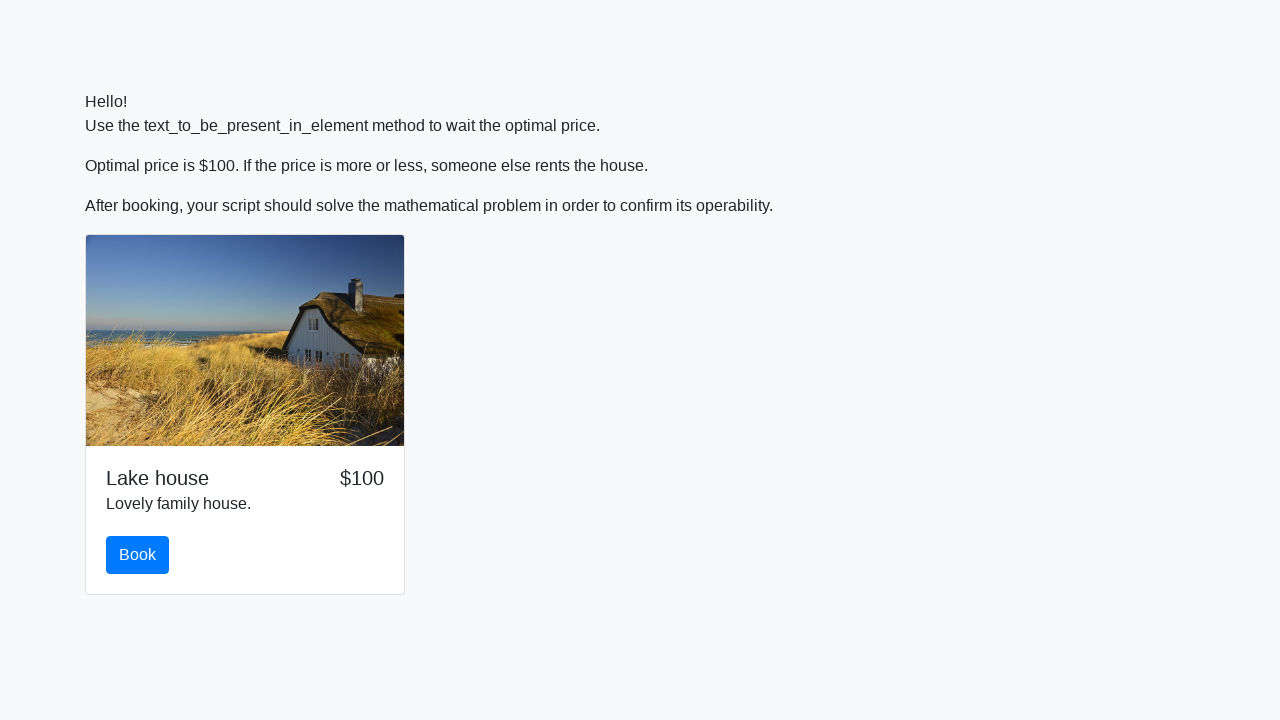

Clicked the book button at (138, 555) on #book
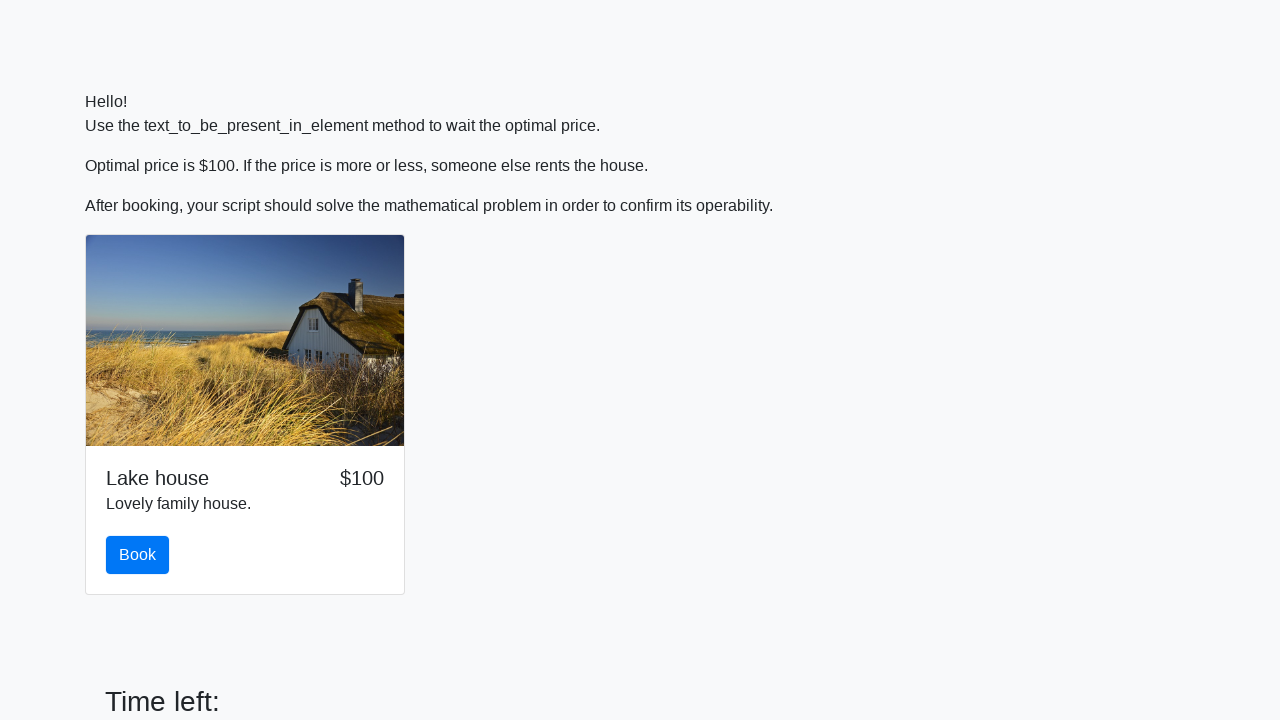

Retrieved input value for calculation
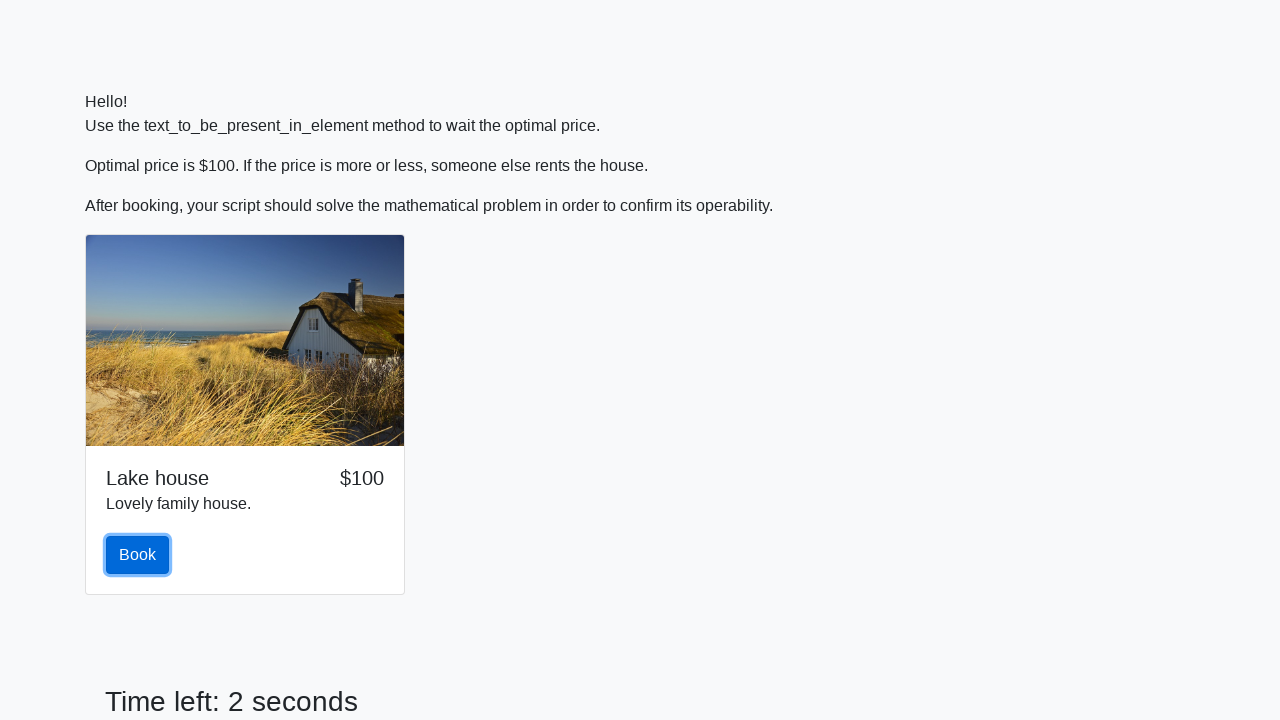

Calculated and filled in the mathematical answer on #answer
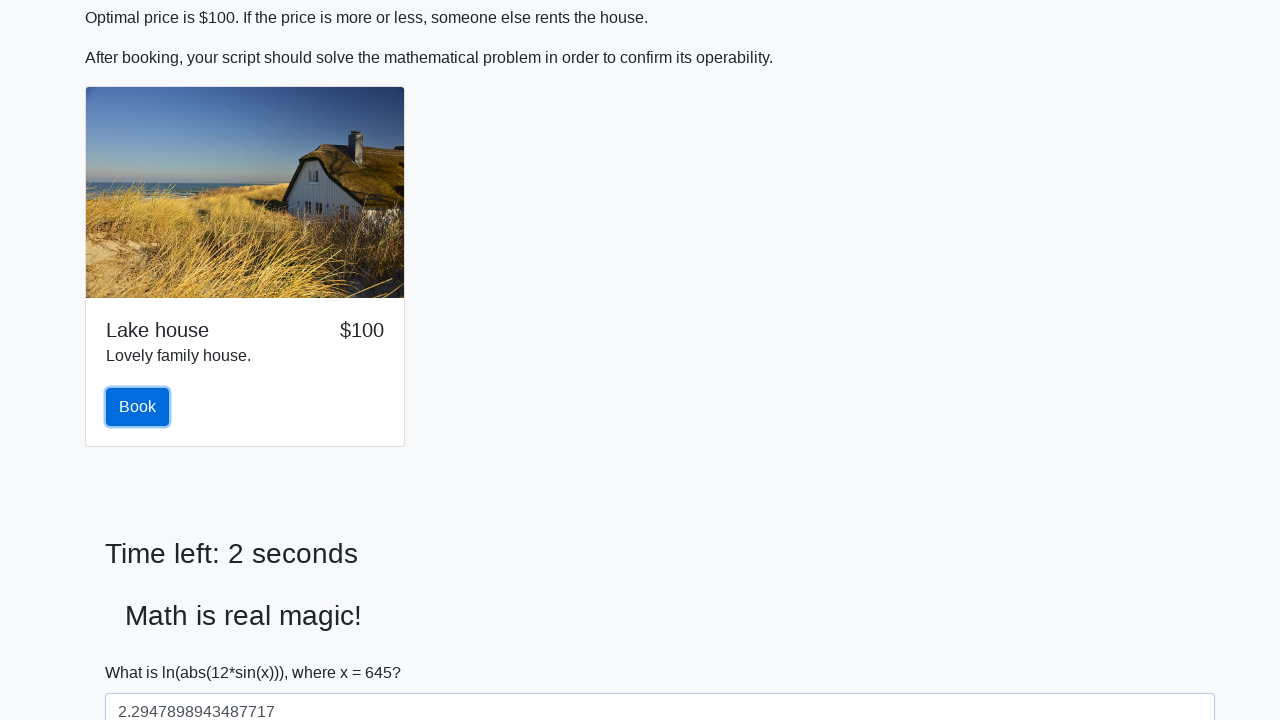

Clicked the solve button to submit the answer at (143, 651) on #solve
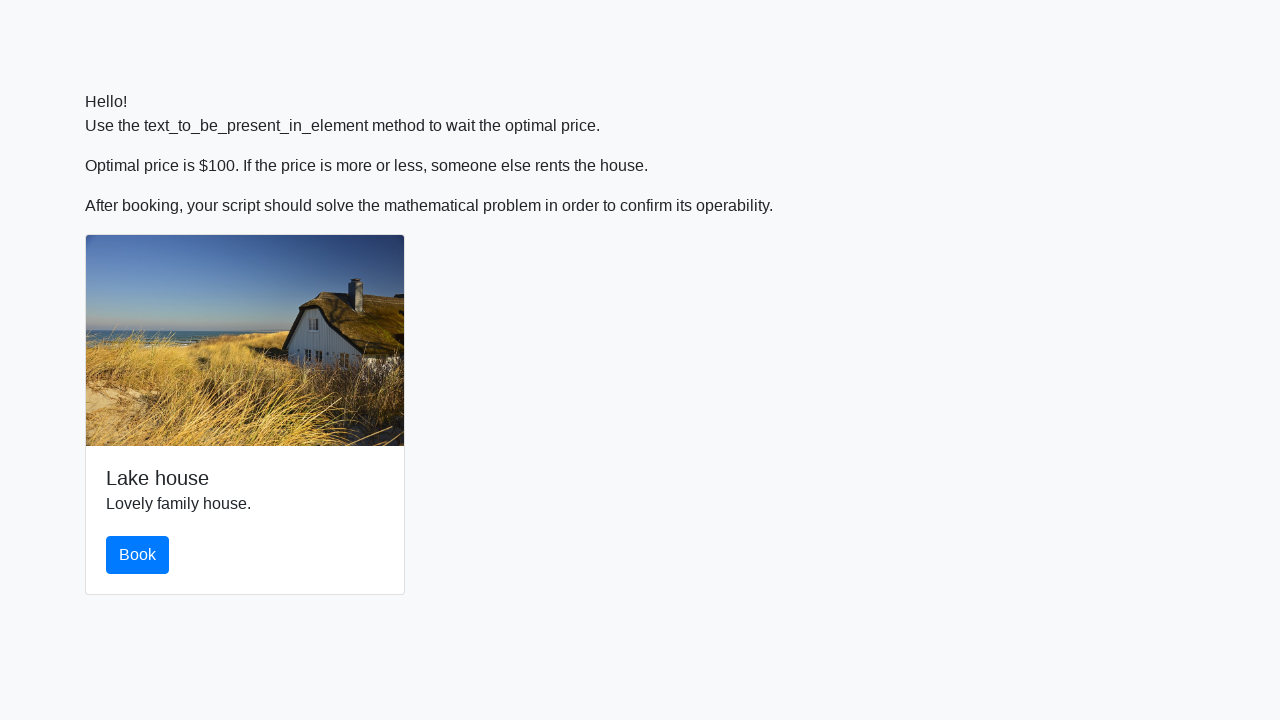

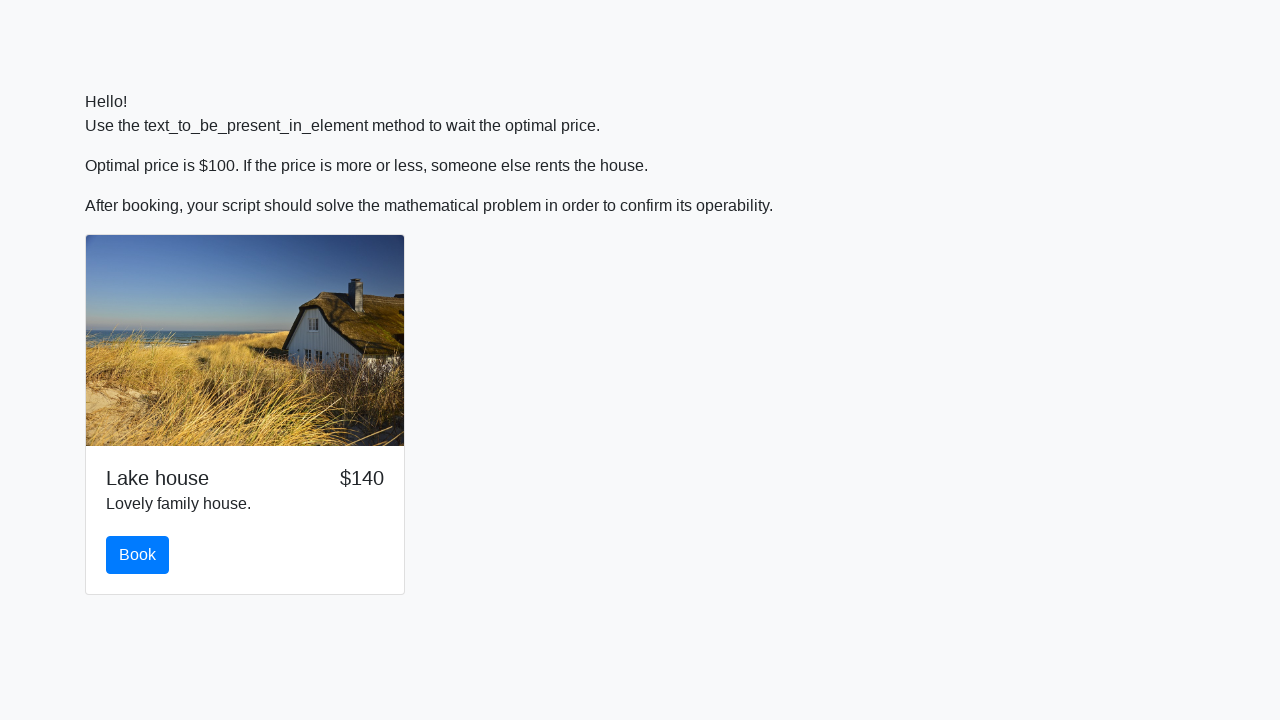